Tests navigation through a framed webpage by switching to an iframe, selecting a month from a dropdown, switching frames, and clicking on a day selection input element.

Starting URL: http://www1.mbrace.or.jp/od2/B/dindex.html

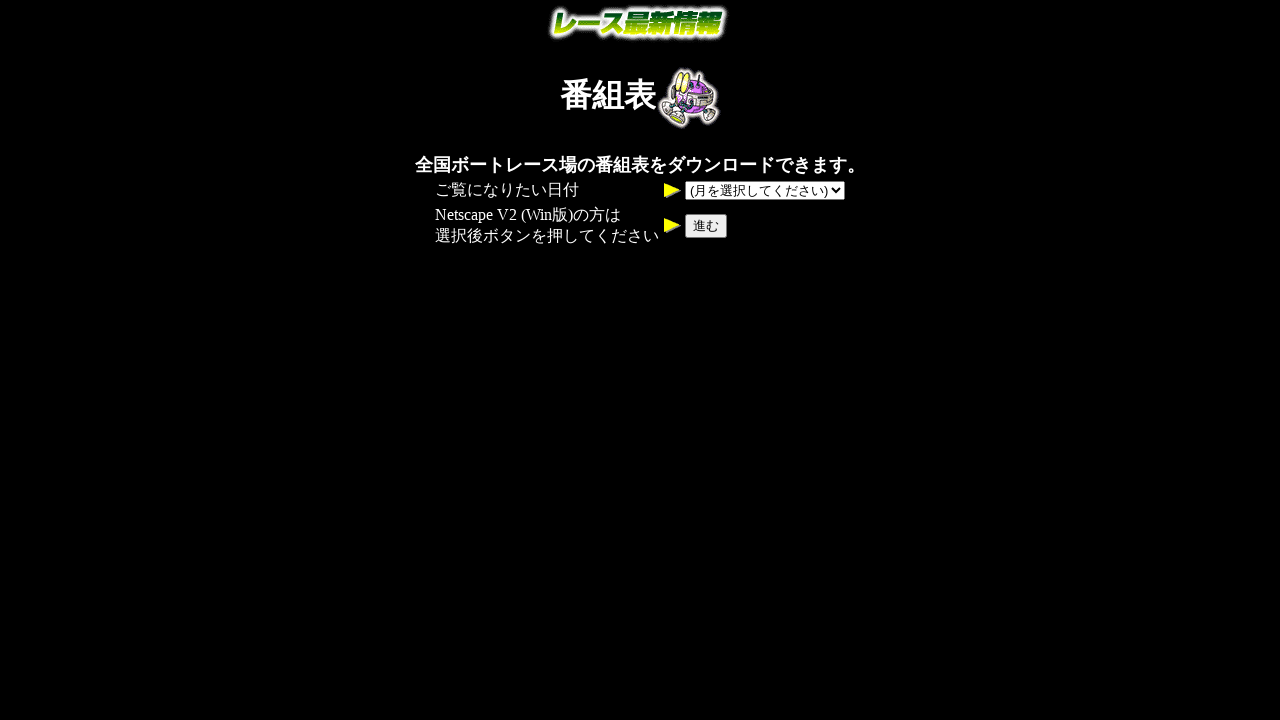

Located the menu frame
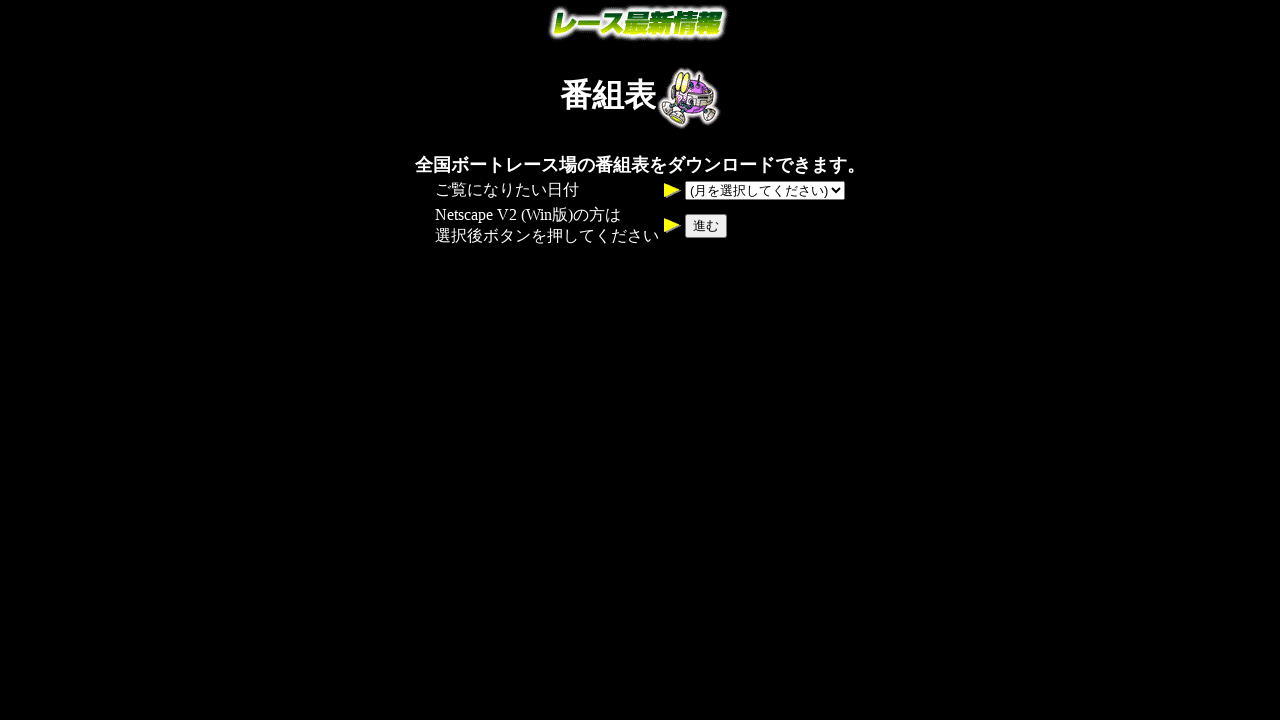

Selected month '202004' from dropdown in menu frame on frame[name='menu'] >> internal:control=enter-frame >> select[name='MONTH']
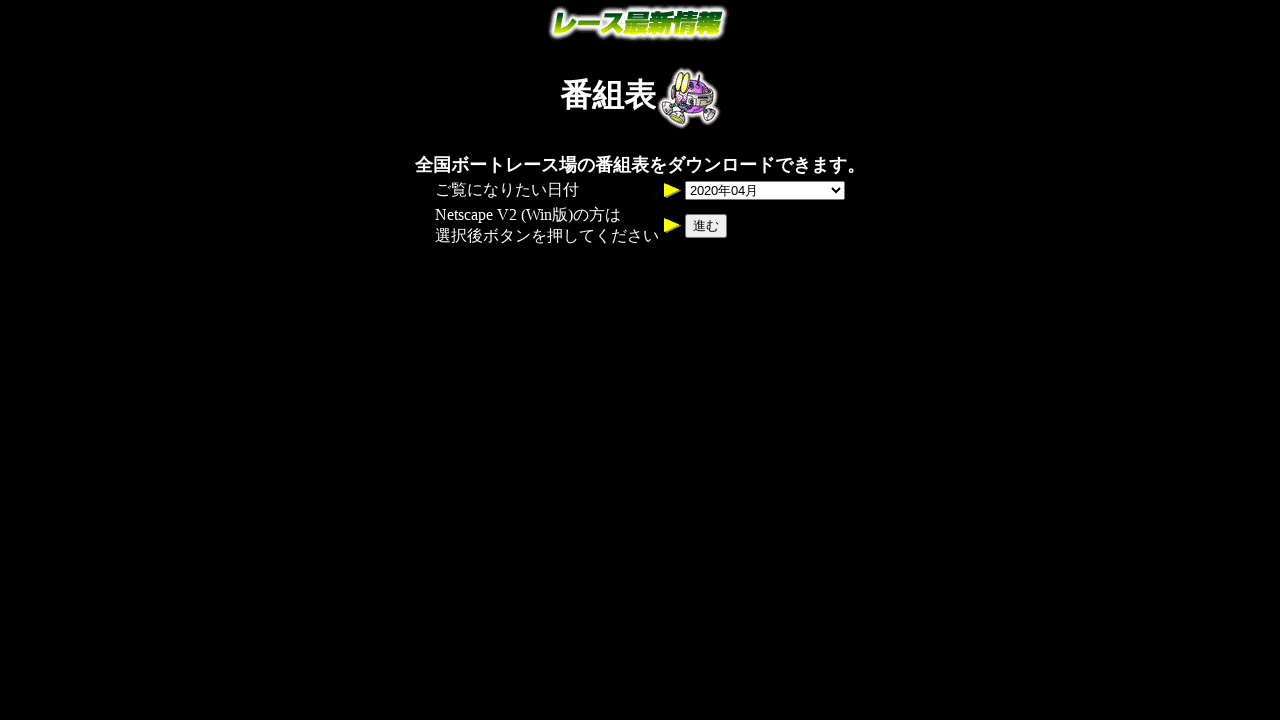

Waited 3 seconds for month selection to process
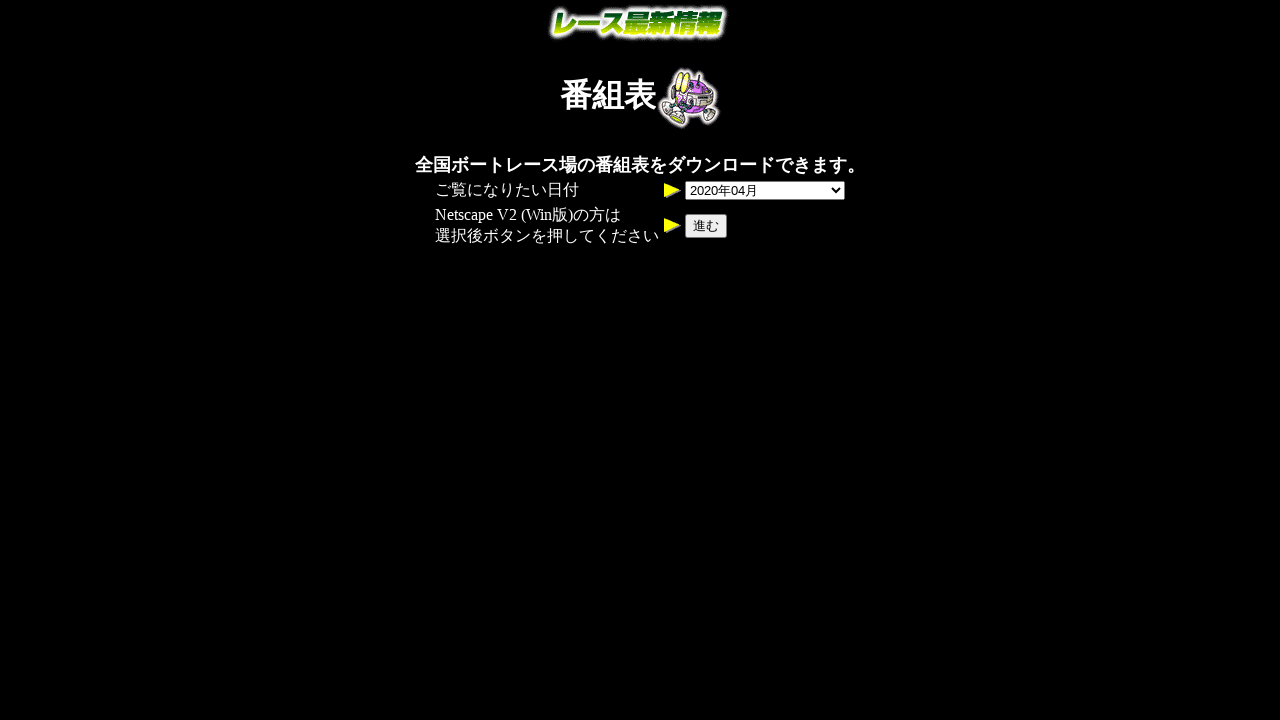

Located the JYOU frame for day selection
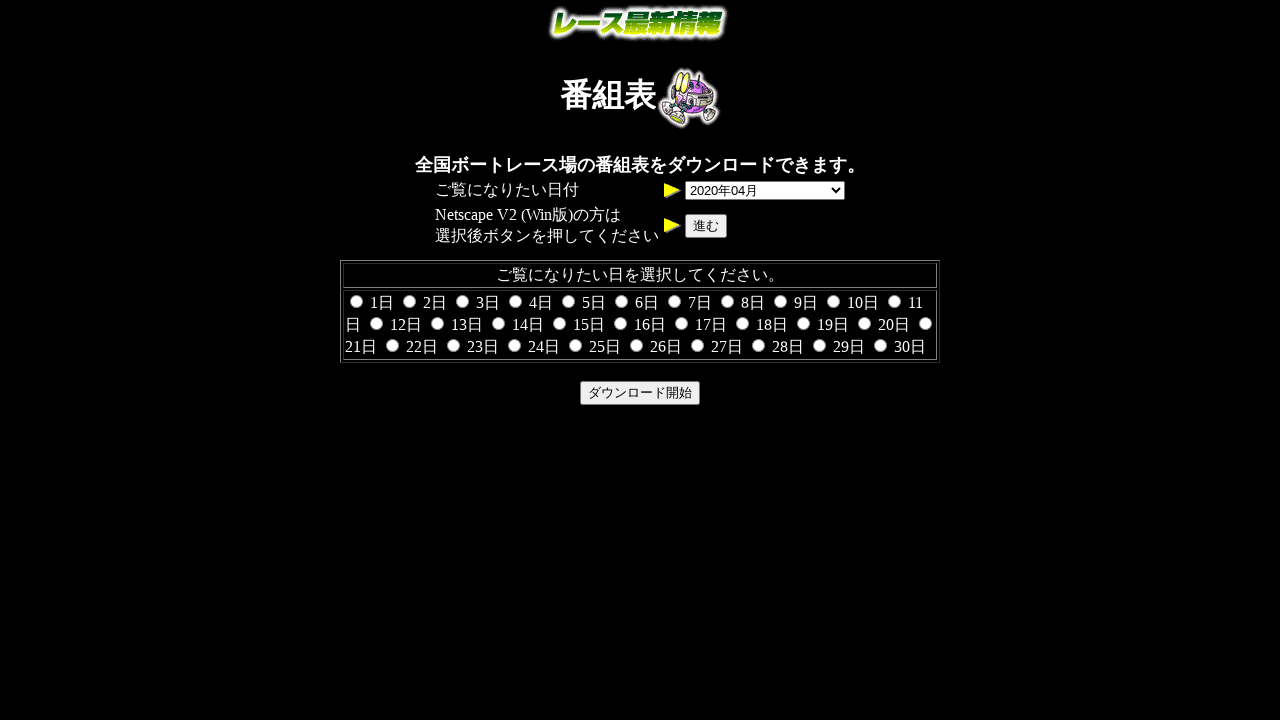

Clicked day input with value '15' in JYOU frame at (560, 324) on frame[name='JYOU'] >> internal:control=enter-frame >> input[value='15']
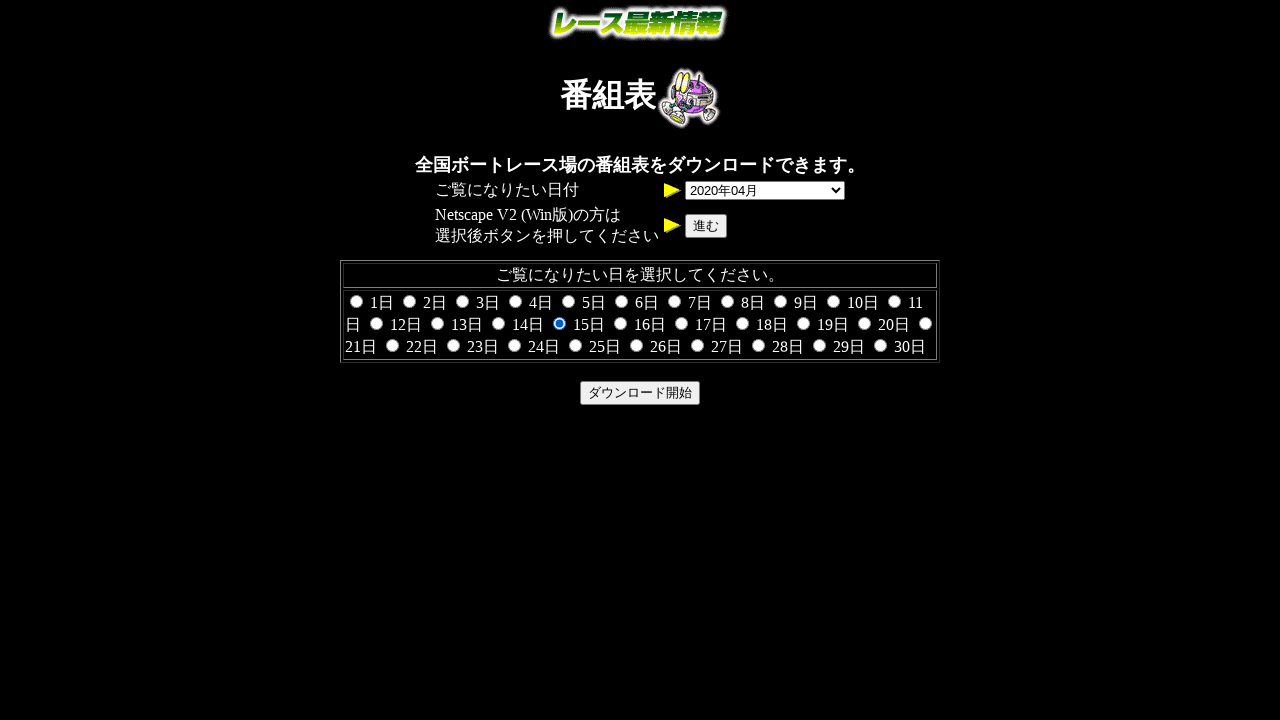

Waited 2 seconds for day selection to process
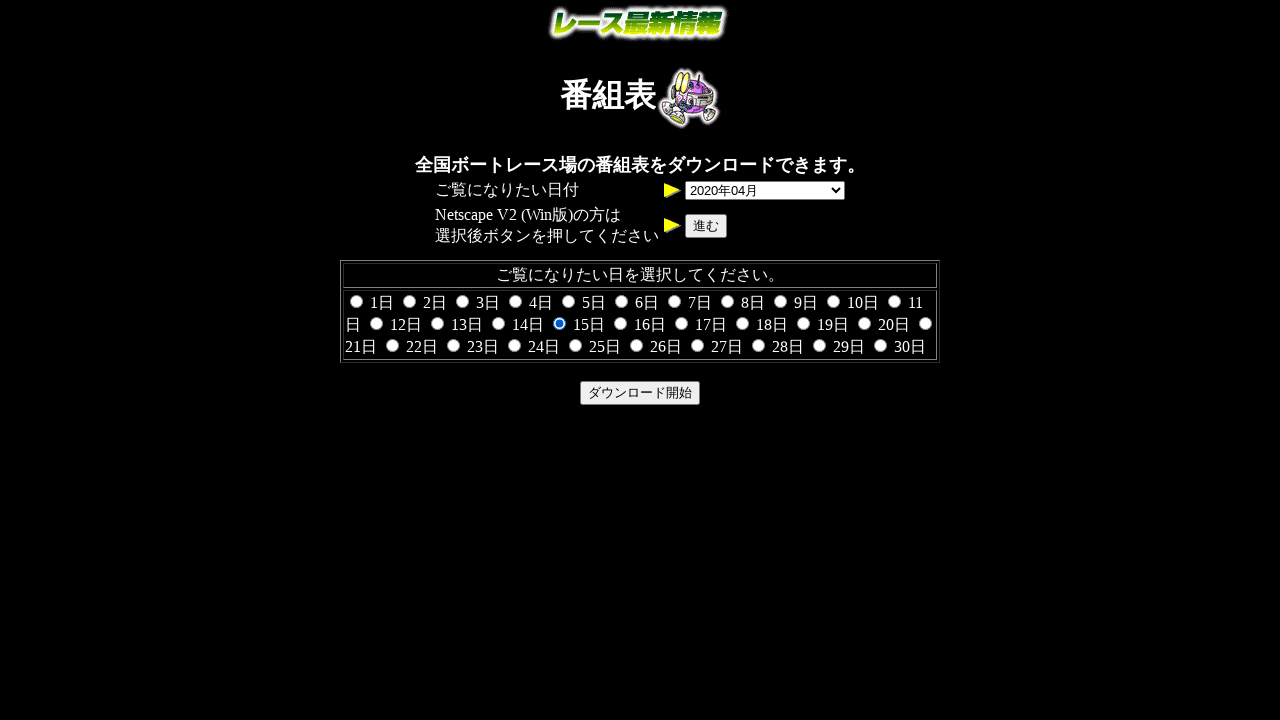

Clicked the download start button 'ダウンロード開始' in JYOU frame at (640, 393) on frame[name='JYOU'] >> internal:control=enter-frame >> input[value='ダウンロード開始']
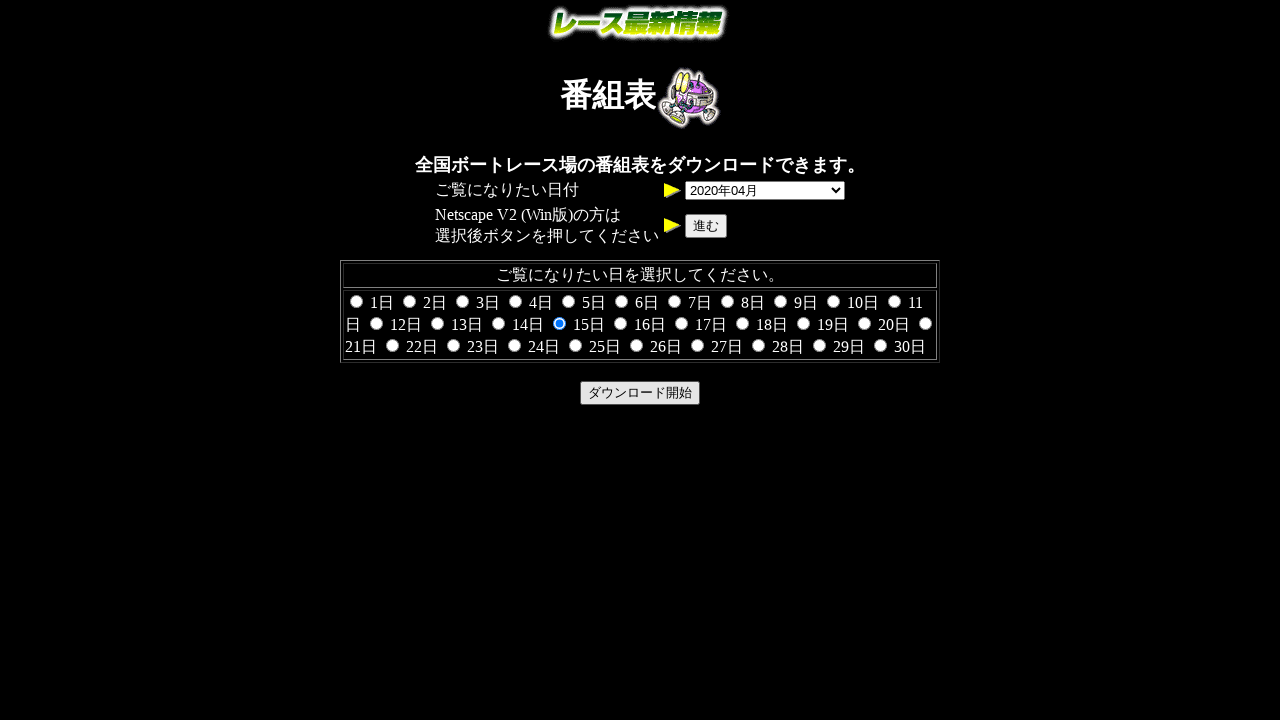

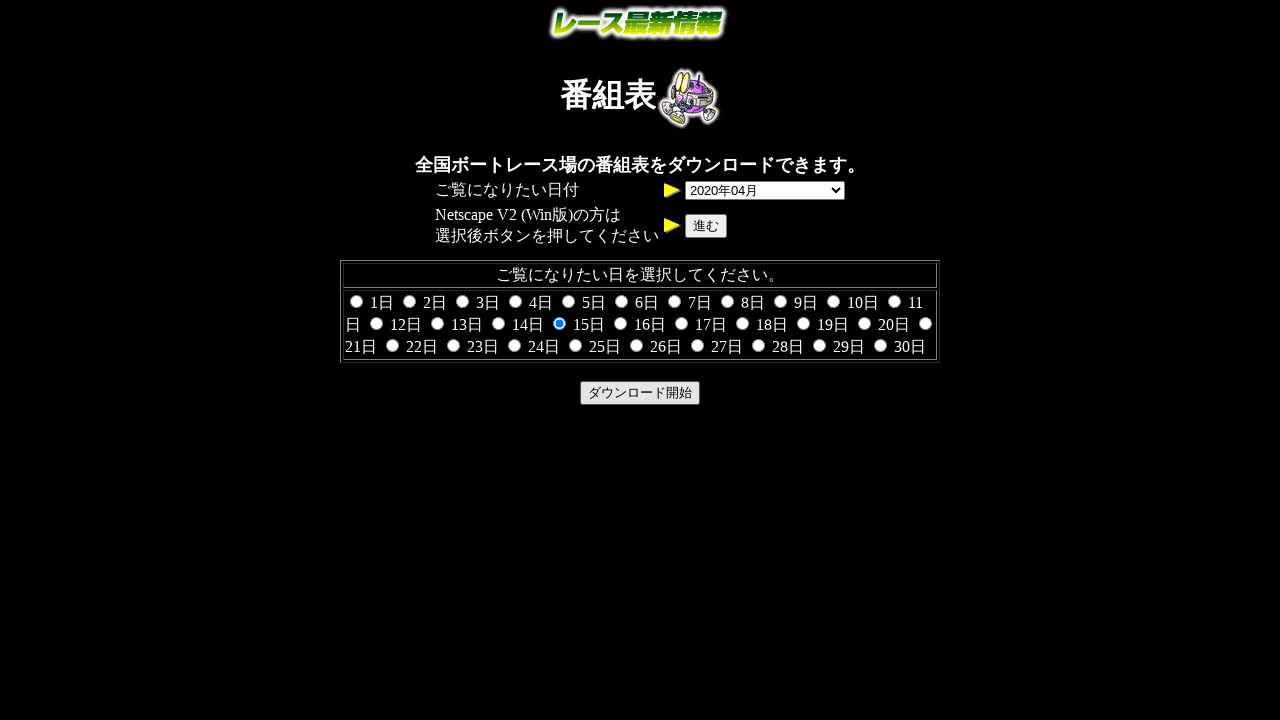